Tests checkbox functionality by clicking a Senior Citizen Discount checkbox and verifying it becomes selected on a dropdown practice page.

Starting URL: https://rahulshettyacademy.com/dropdownsPractise/

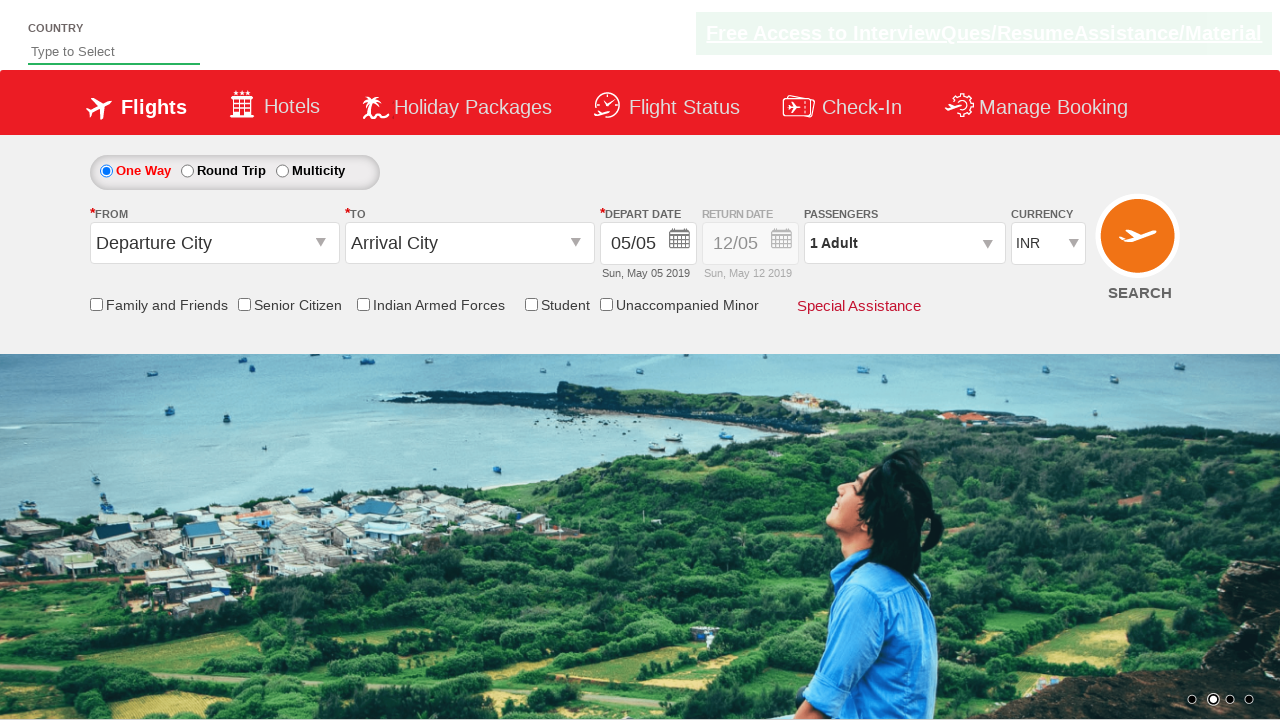

Clicked Senior Citizen Discount checkbox at (244, 304) on input[id*='SeniorCitizenDiscount']
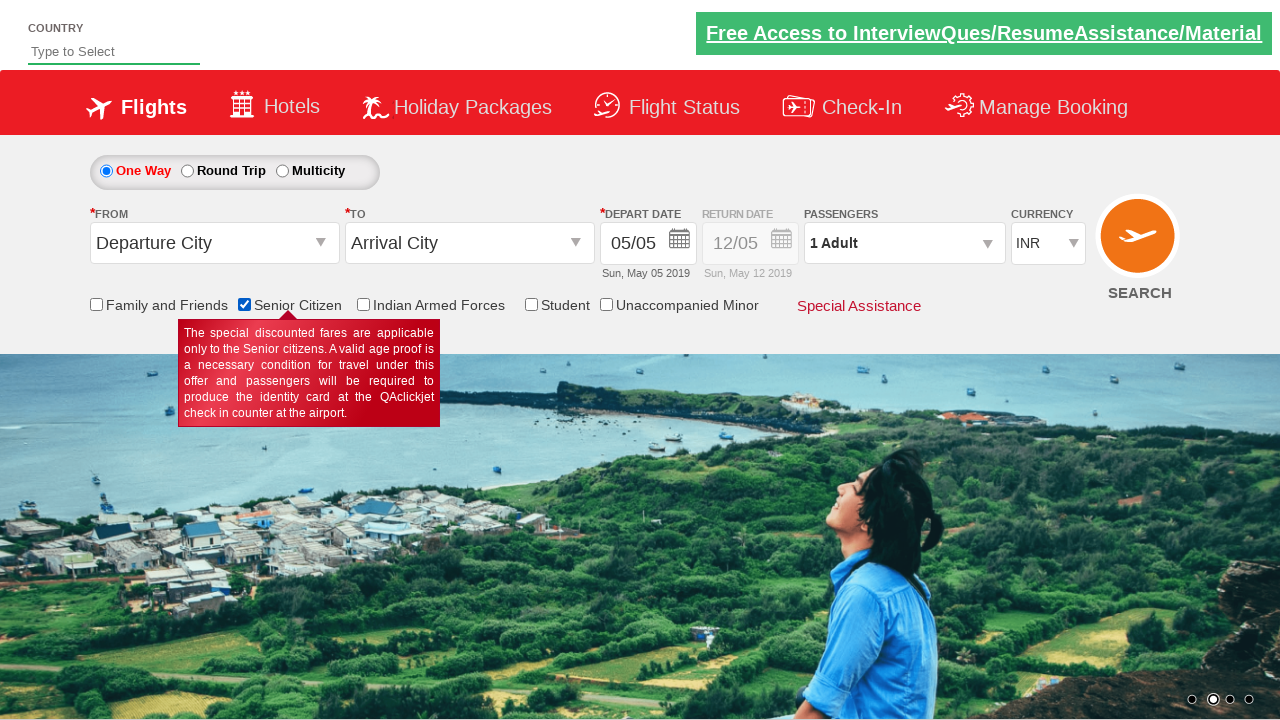

Located Senior Citizen Discount checkbox element
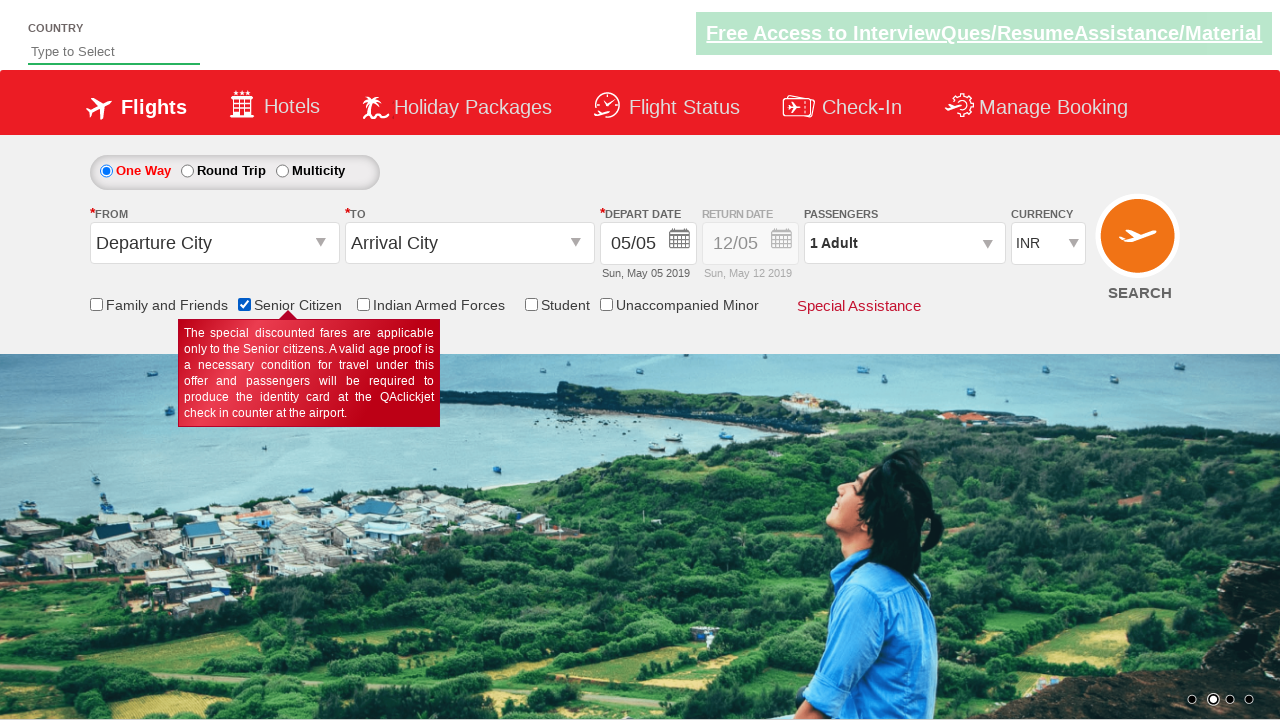

Verified Senior Citizen Discount checkbox is selected
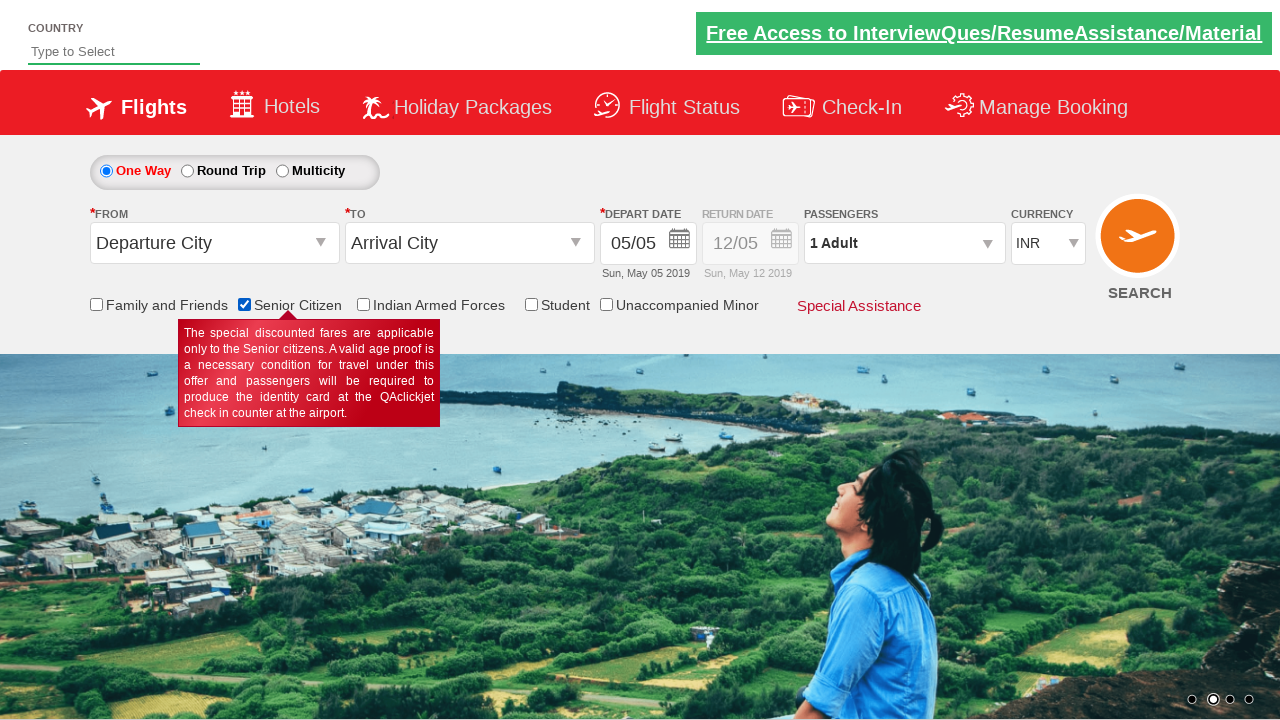

Located all checkbox elements on the page
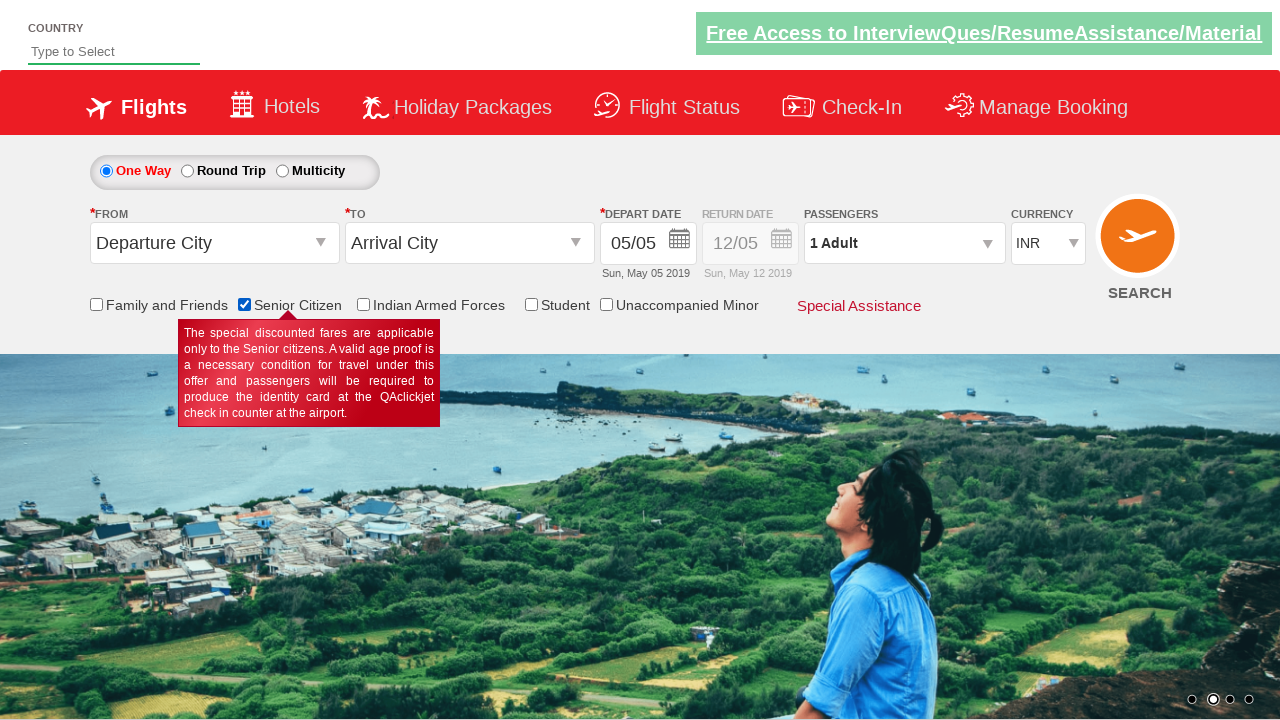

Counted 6 checkboxes on the page
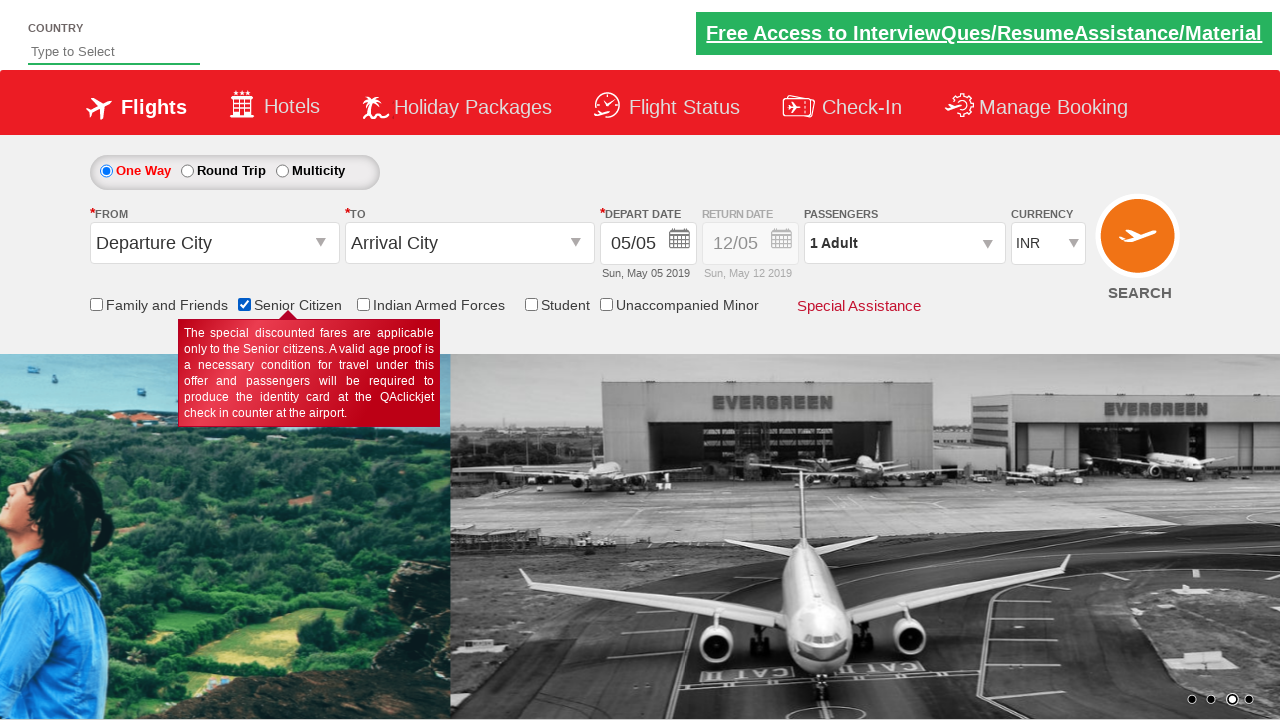

Verified multiple checkboxes exist on the page
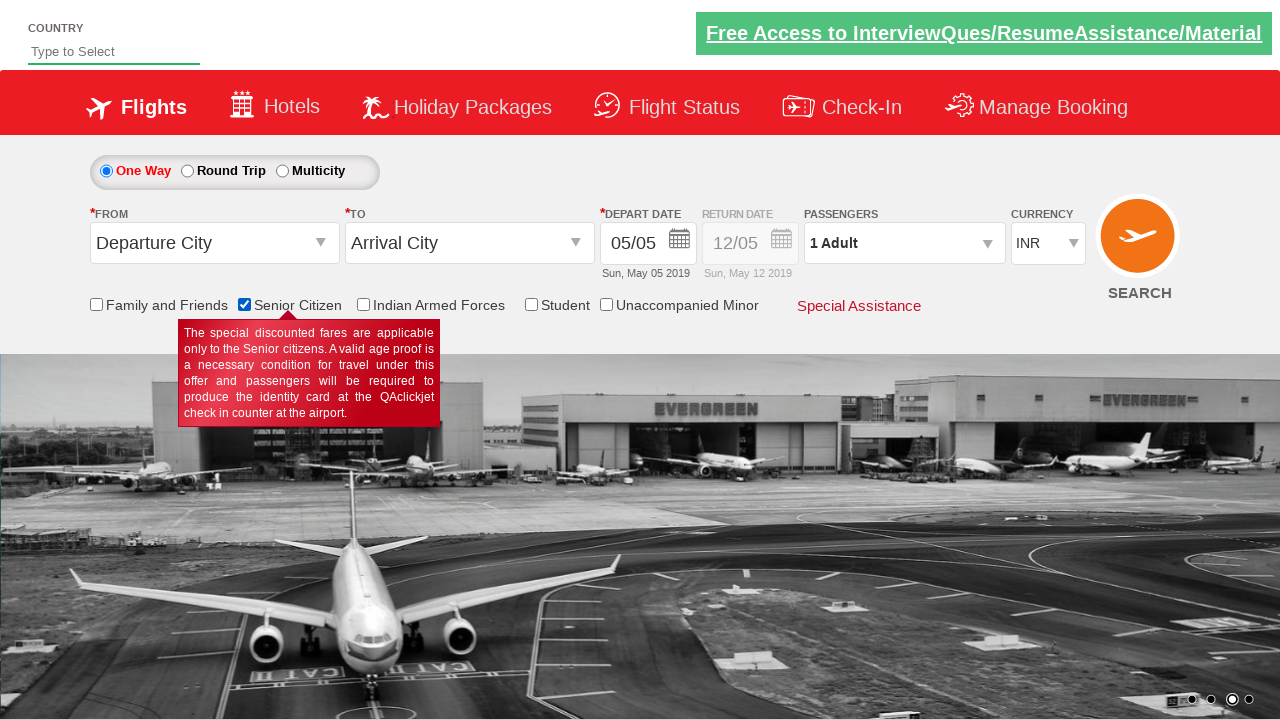

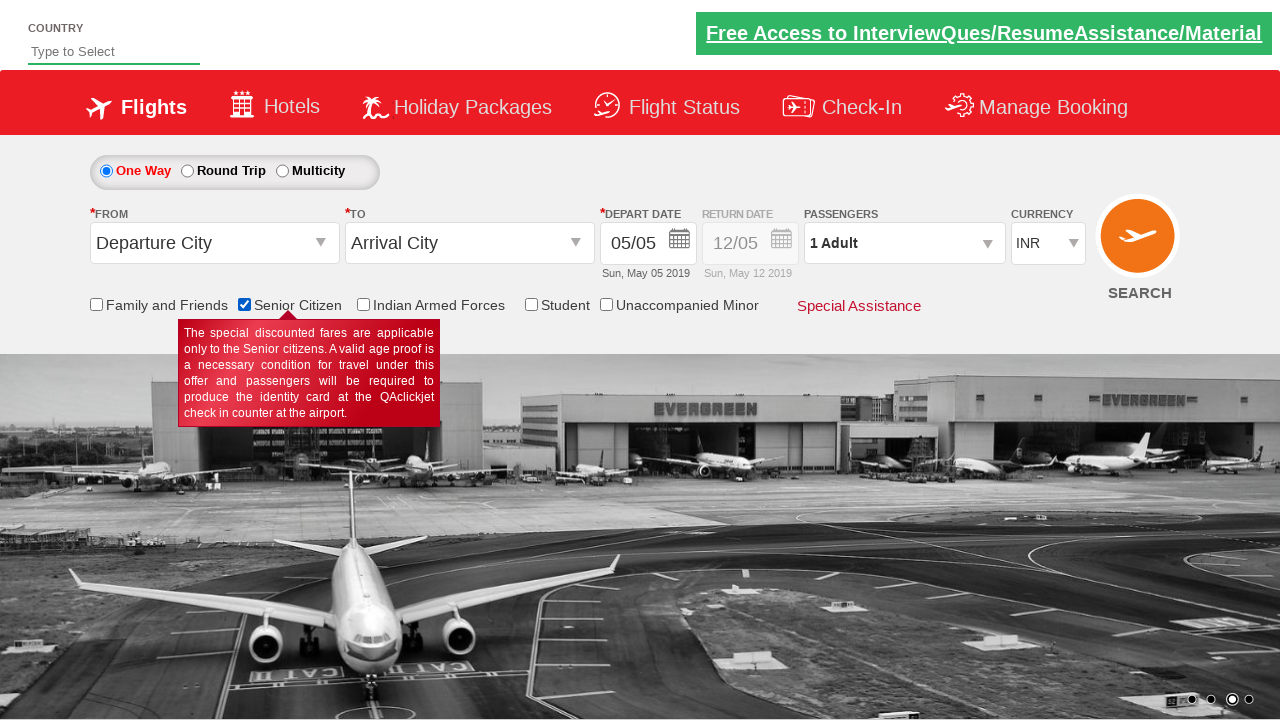